Tests the flight booking process on BlazeDemo by selecting departure and arrival cities, choosing a flight, filling passenger details, and completing the purchase

Starting URL: https://blazedemo.com/

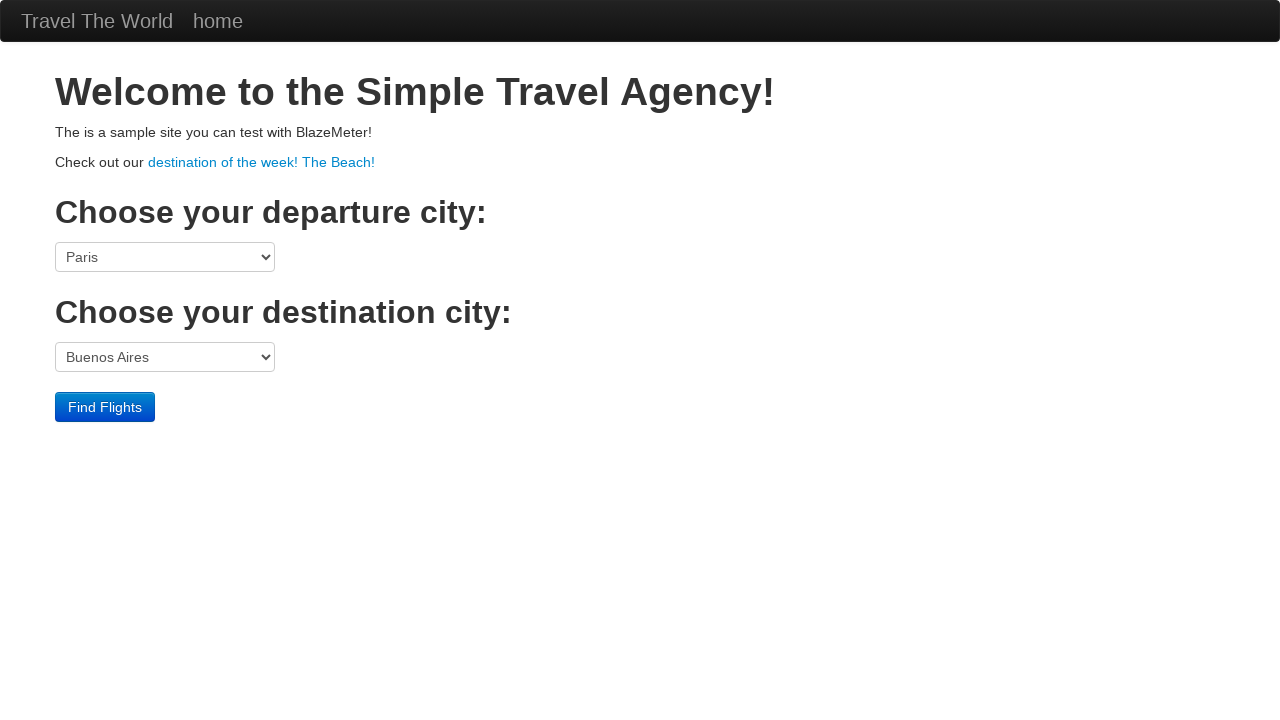

Clicked departure city dropdown at (165, 257) on select[name='fromPort']
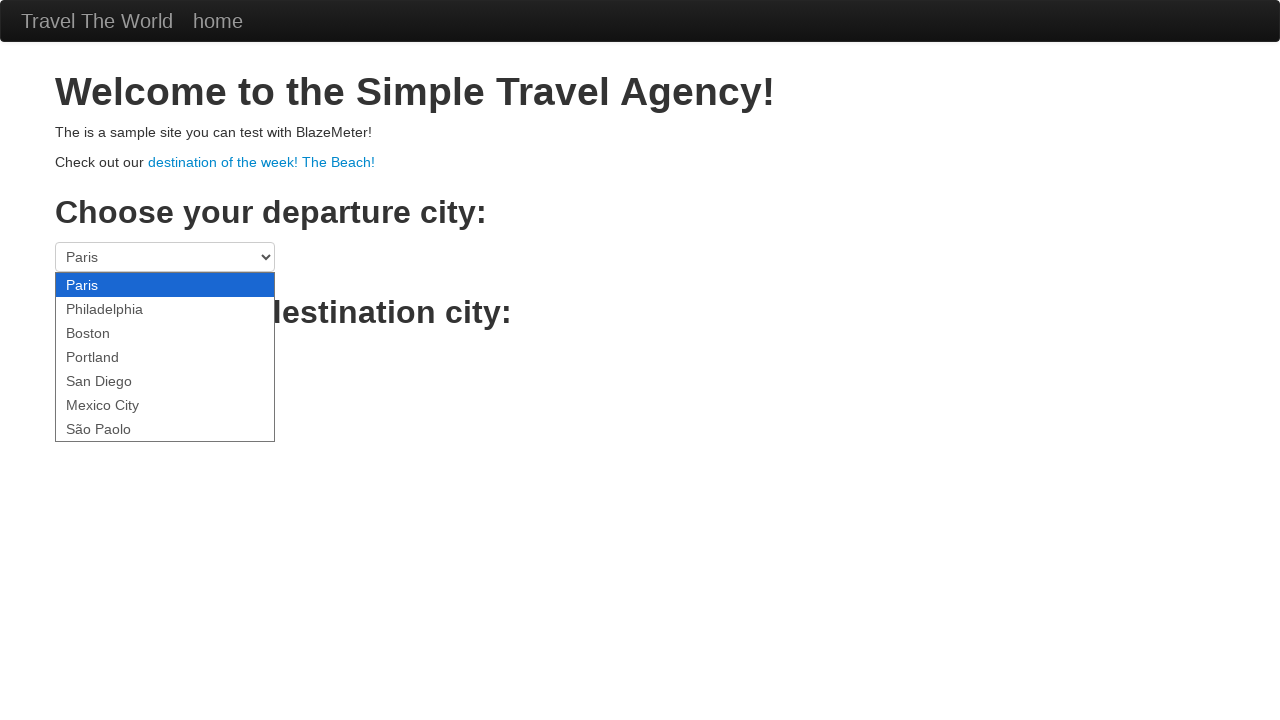

Selected São Paolo as departure city on select[name='fromPort']
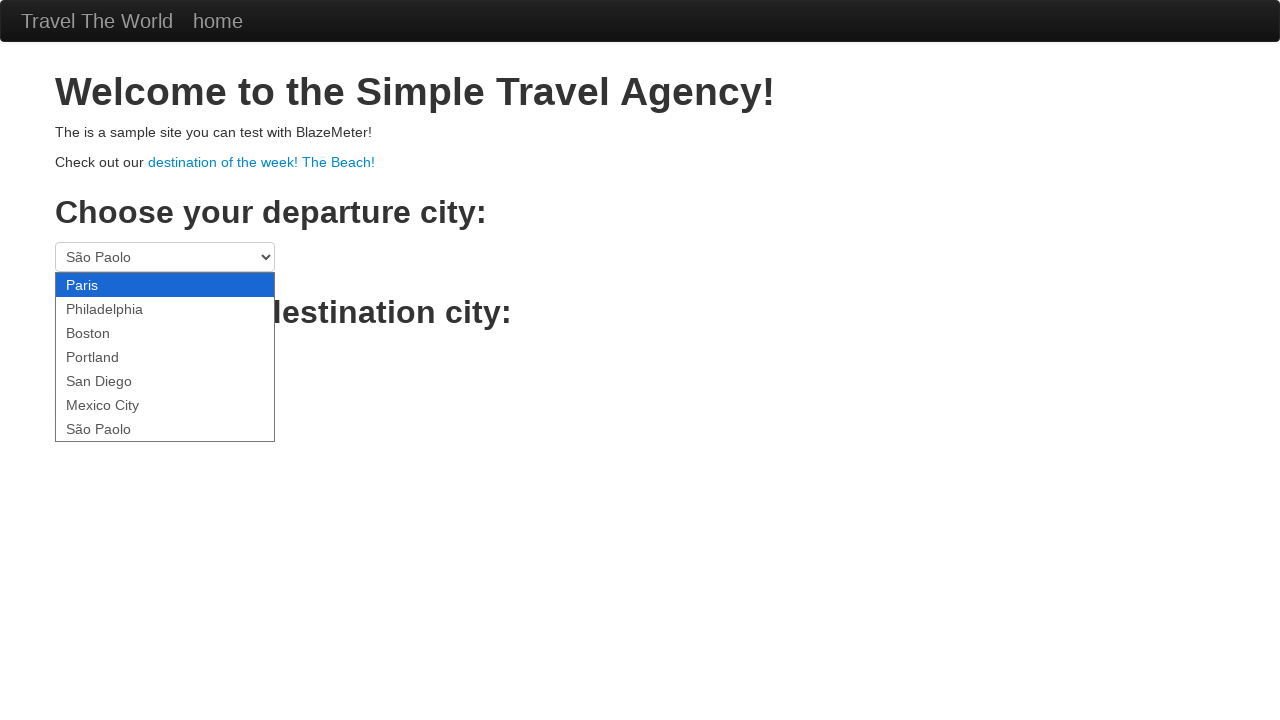

Clicked destination city dropdown at (165, 357) on select[name='toPort']
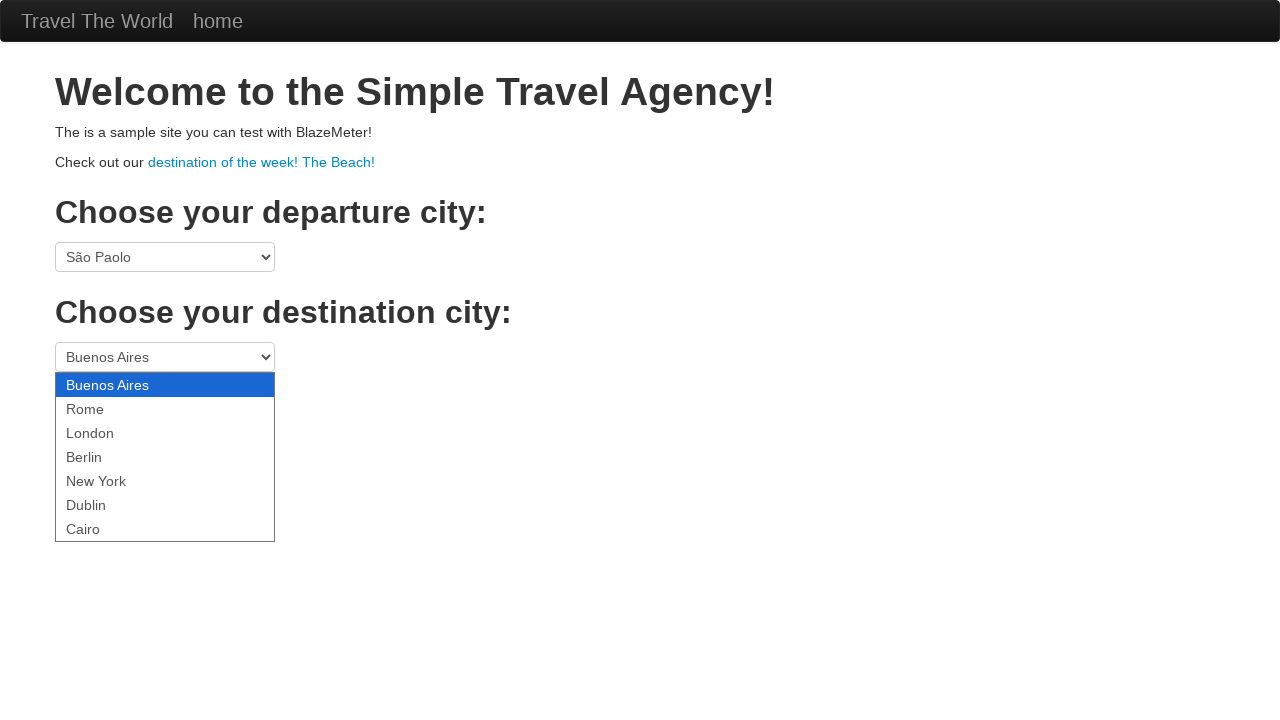

Selected Dublin as destination city on select[name='toPort']
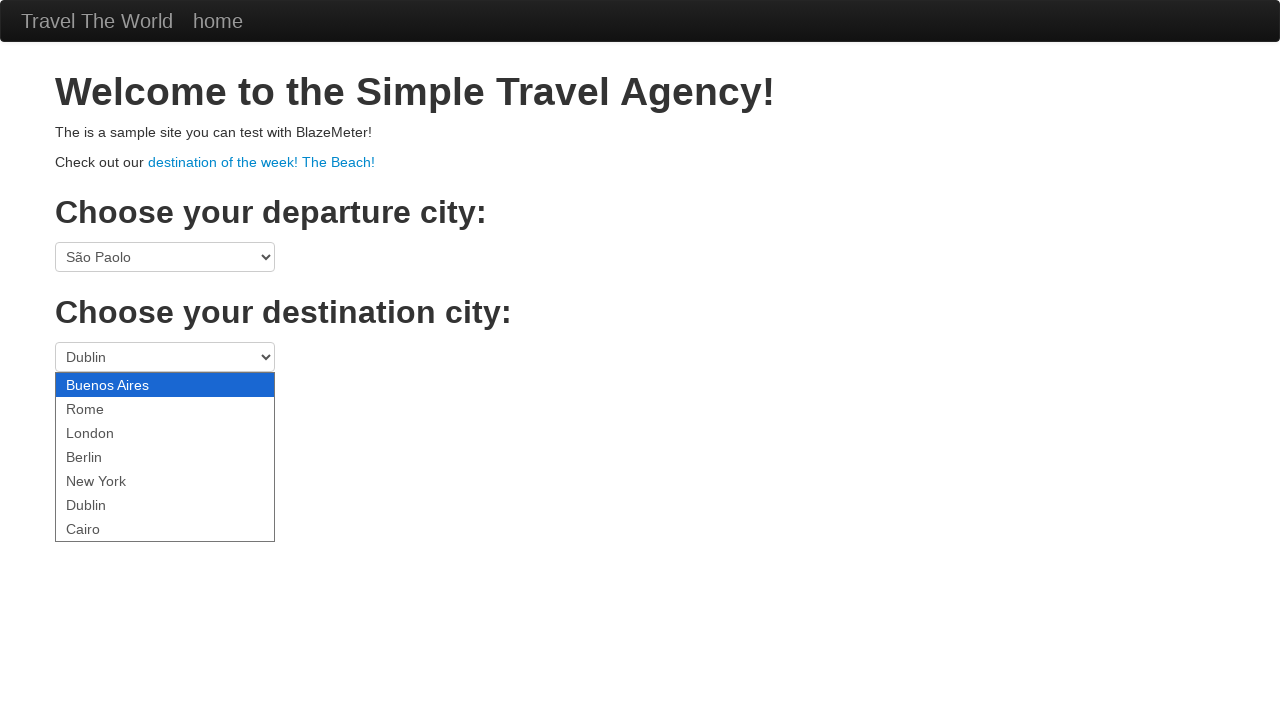

Clicked primary button to search for flights at (105, 407) on .btn-primary
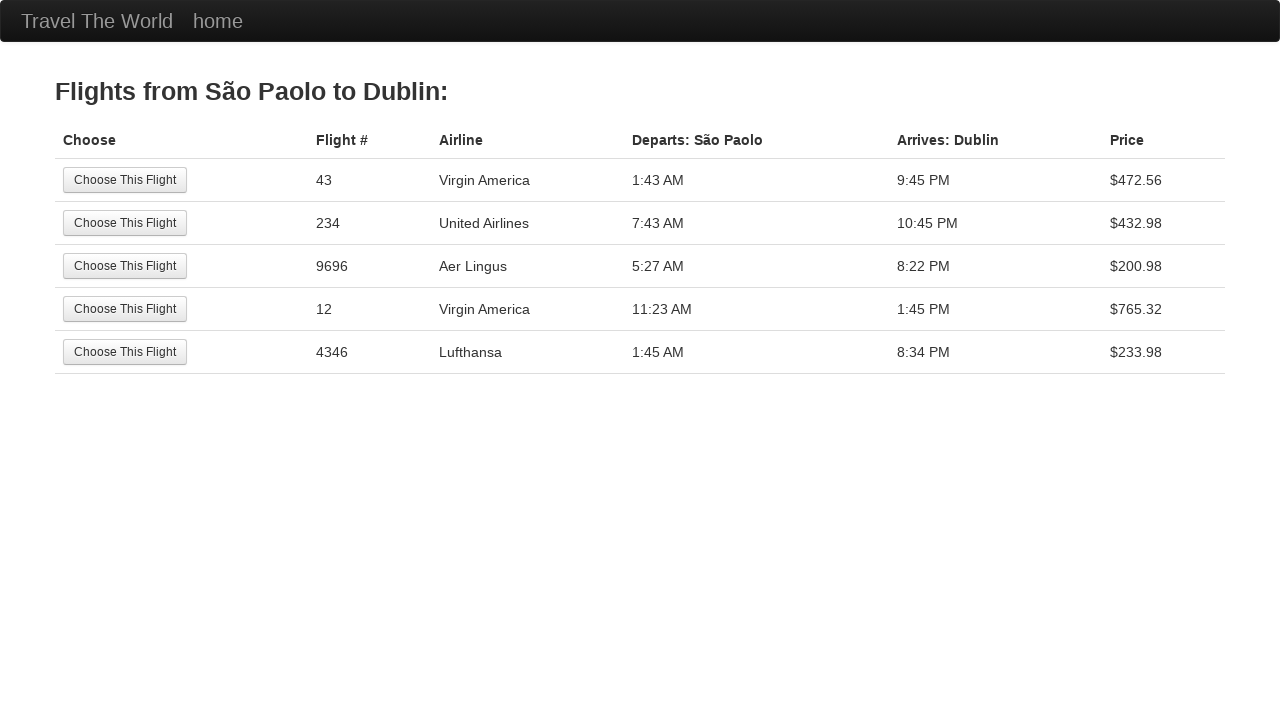

Selected flight from 3rd row at (125, 266) on tr:nth-child(3) .btn
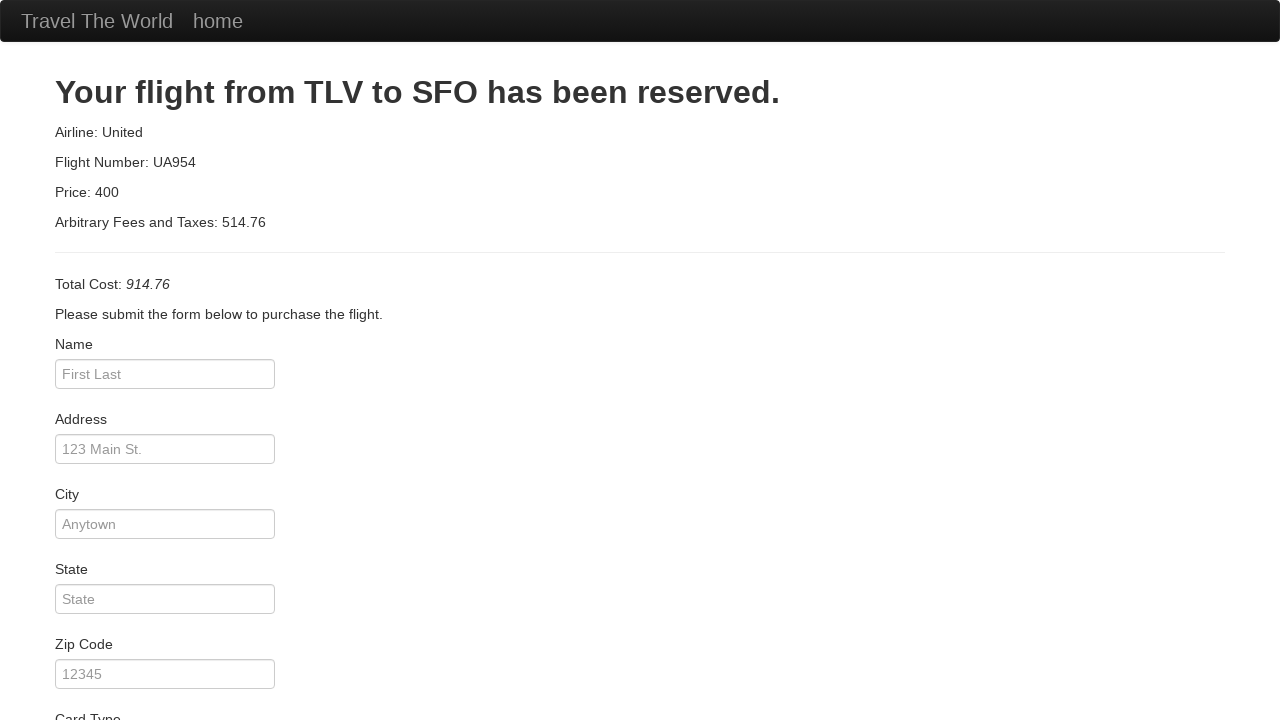

Clicked passenger name input field at (165, 374) on #inputName
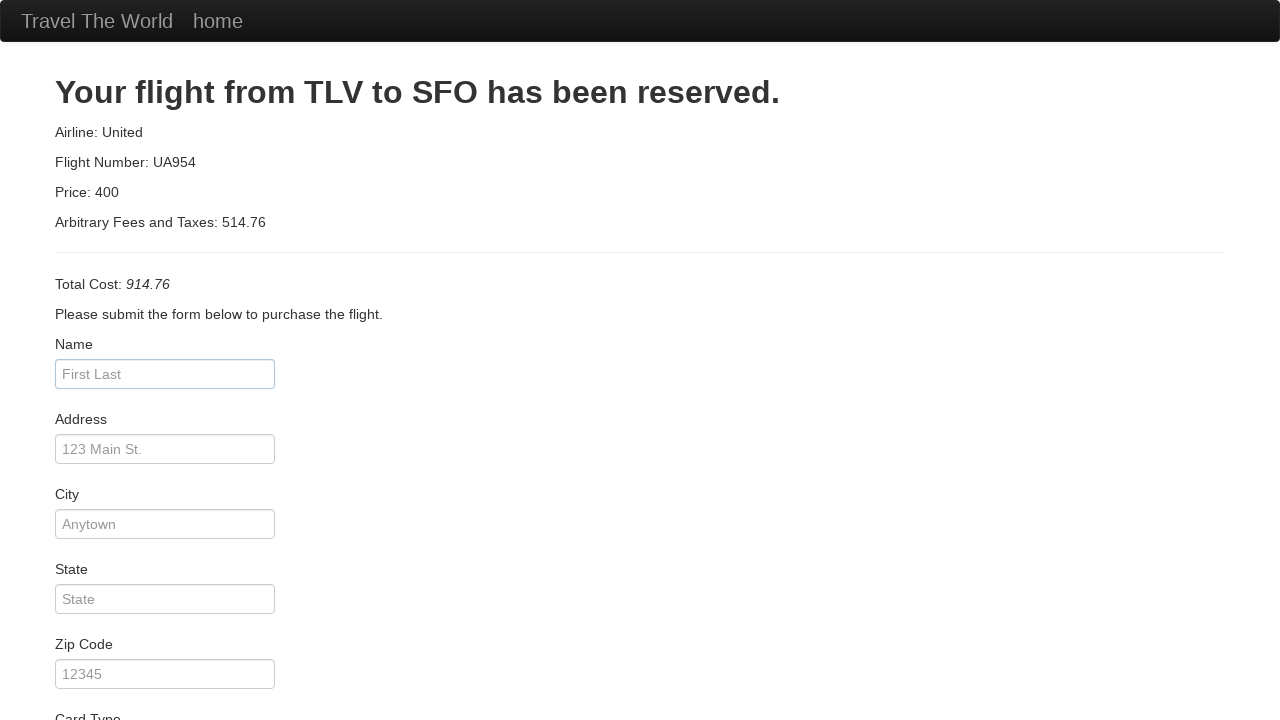

Filled passenger name as 'Viviane' on #inputName
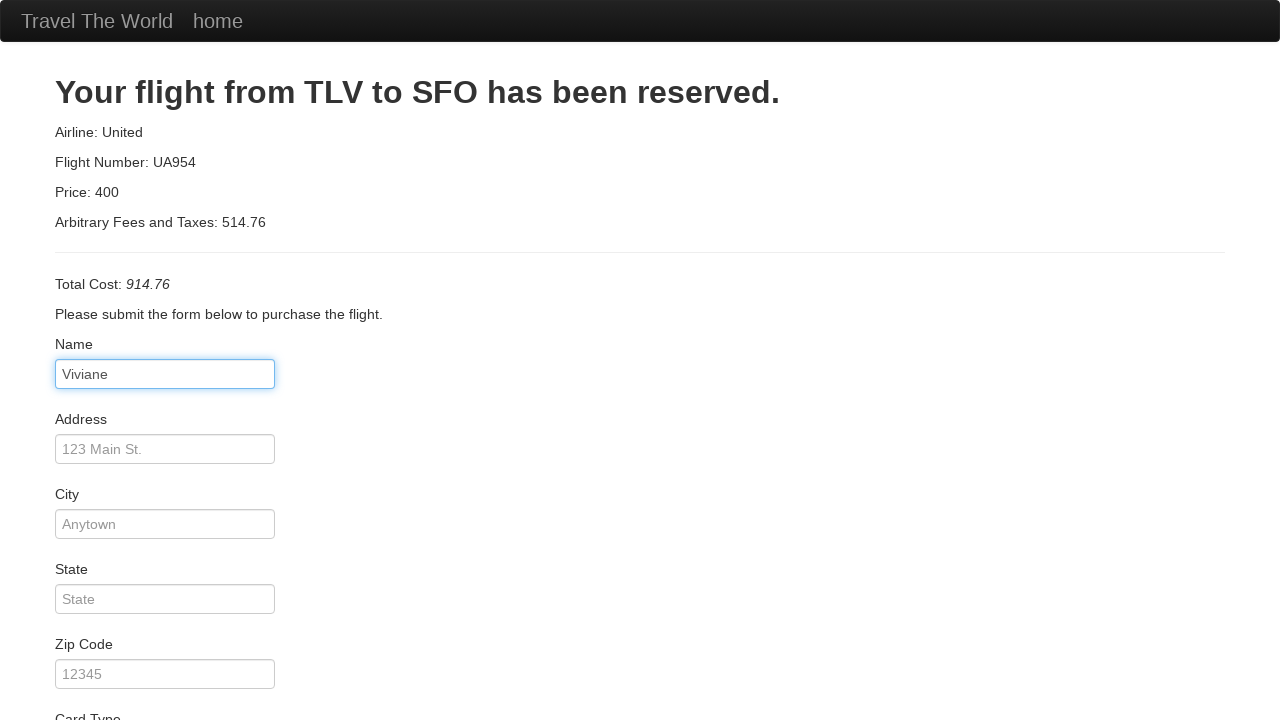

Clicked card type dropdown at (165, 360) on #cardType
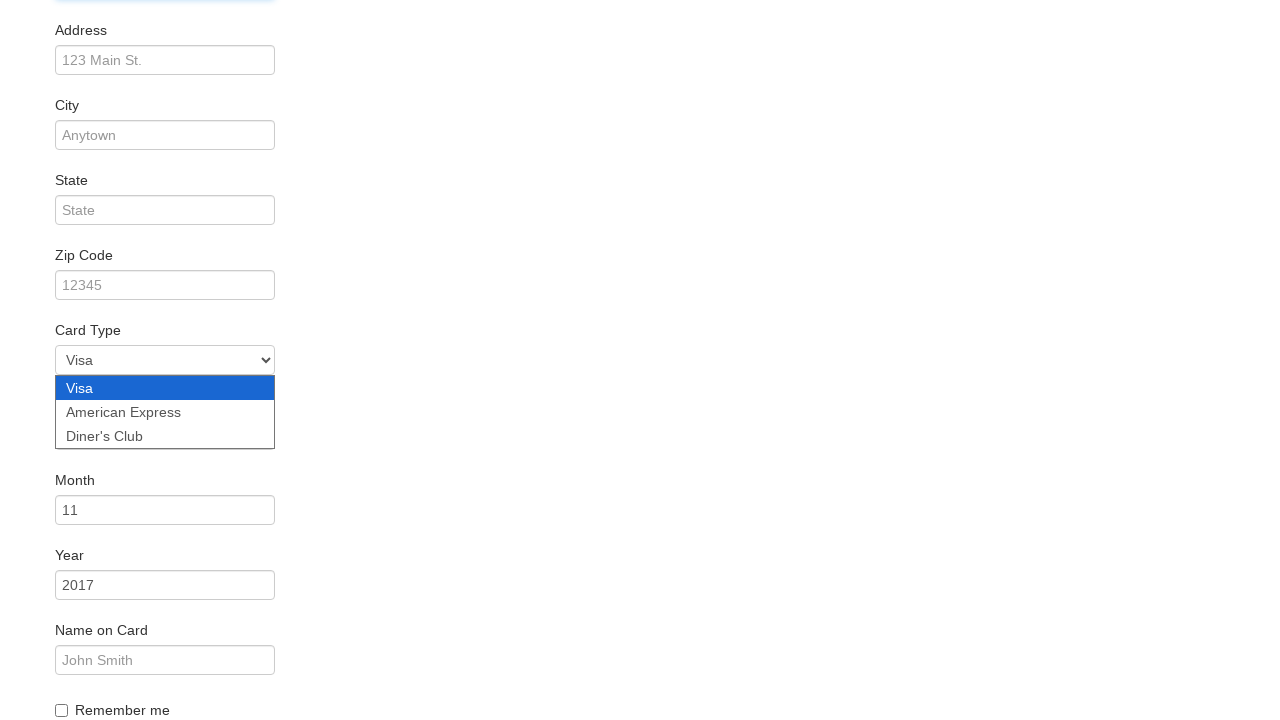

Selected American Express as card type on #cardType
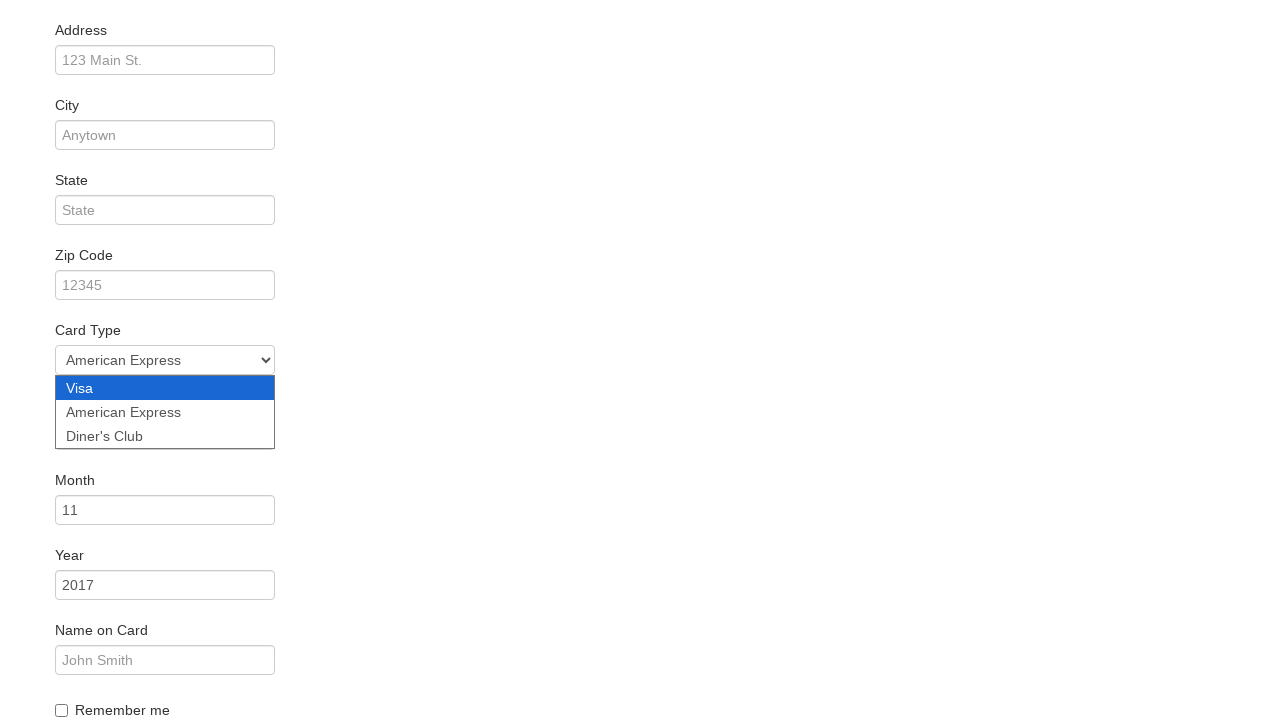

Clicked terms and conditions checkbox at (640, 708) on .checkbox
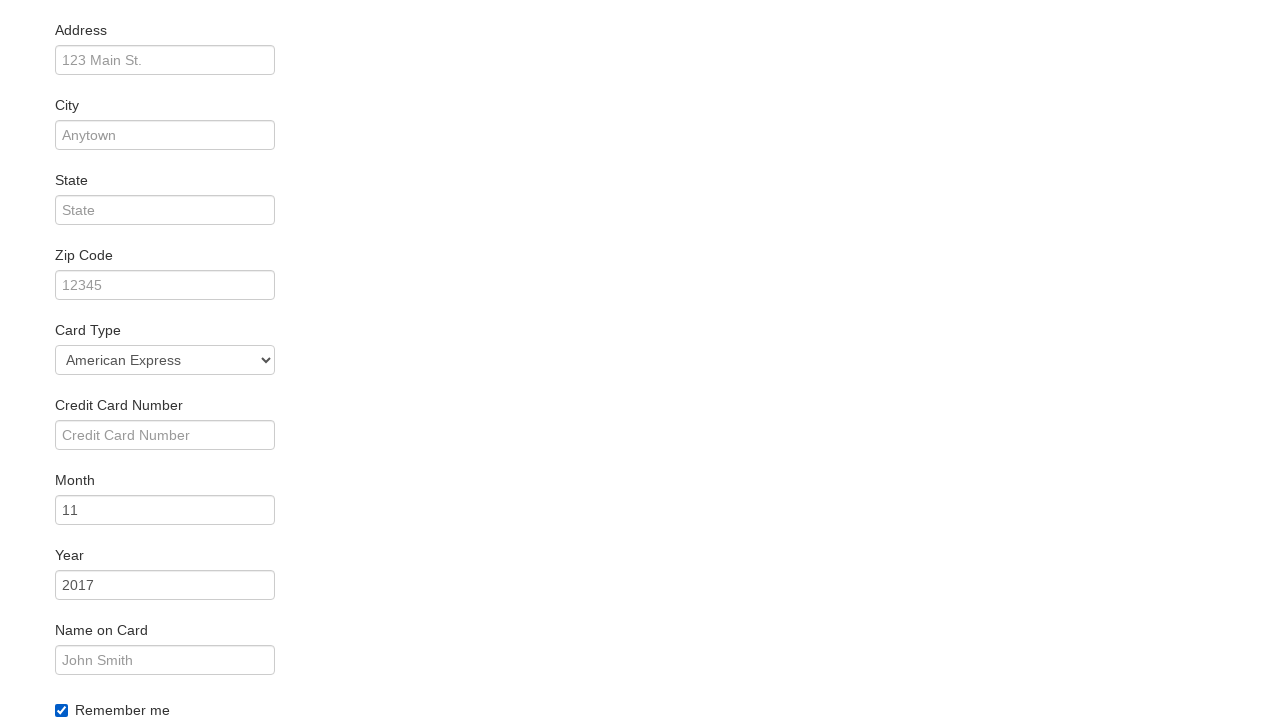

Clicked primary button to complete purchase at (118, 685) on .btn-primary
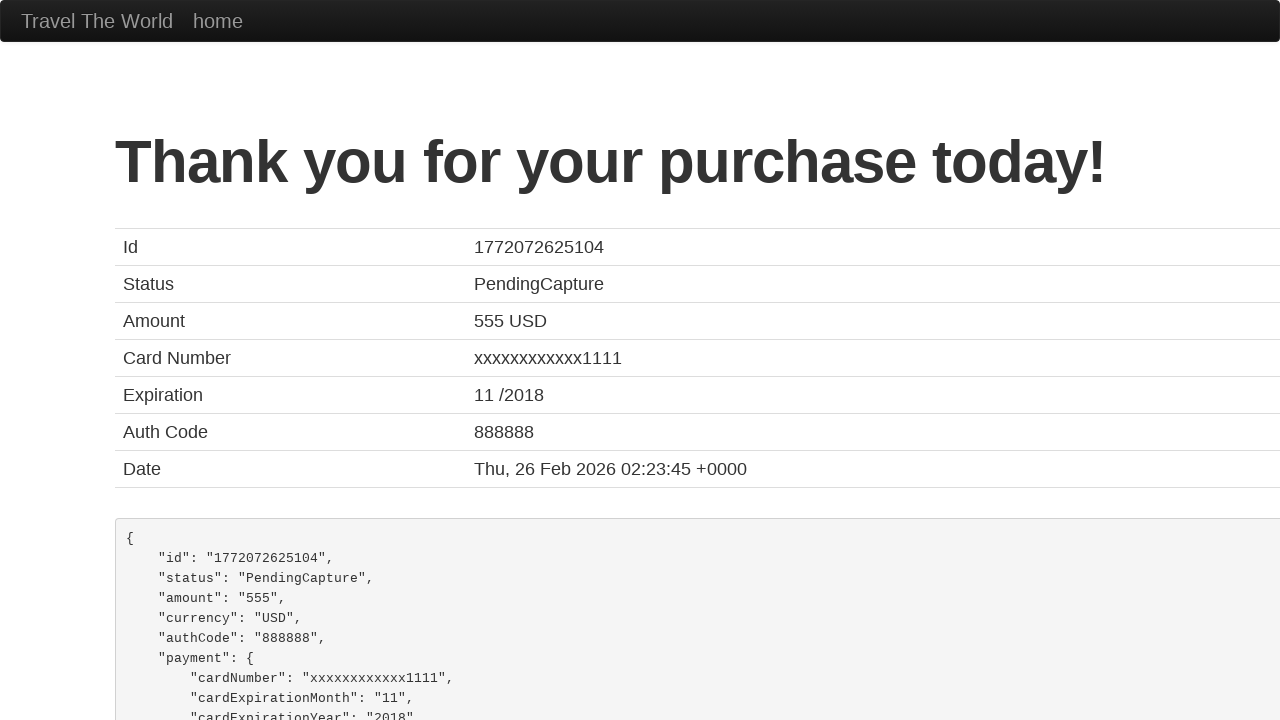

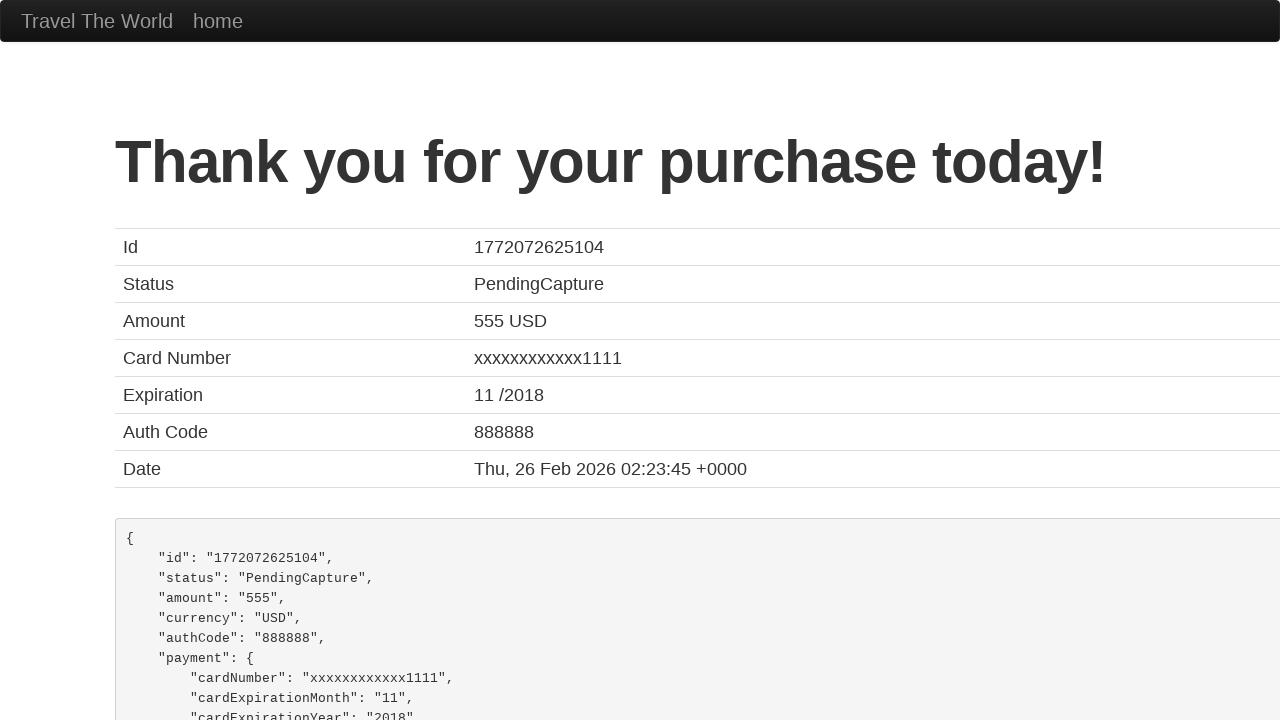